Verifies that clicking the "Make appointment" button navigates the user to the login/profile page by checking the URL change

Starting URL: https://katalon-demo-cura.herokuapp.com/

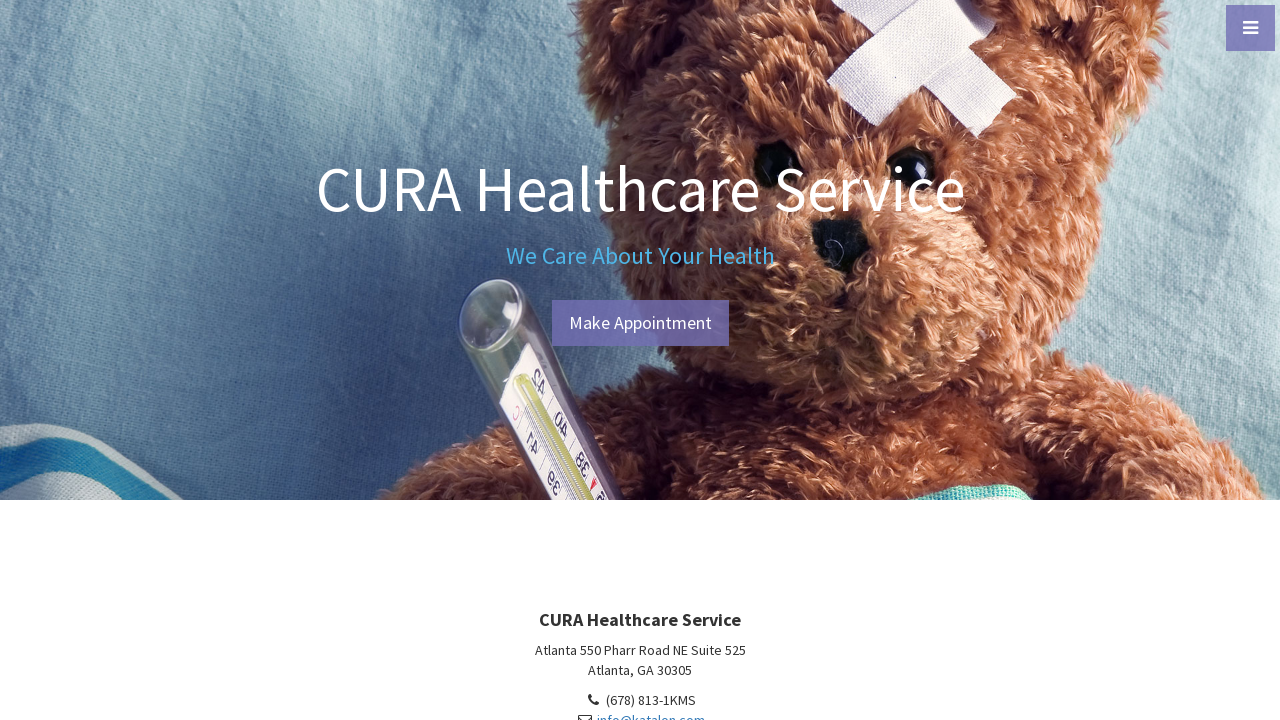

Clicked 'Make Appointment' button at (640, 323) on #btn-make-appointment
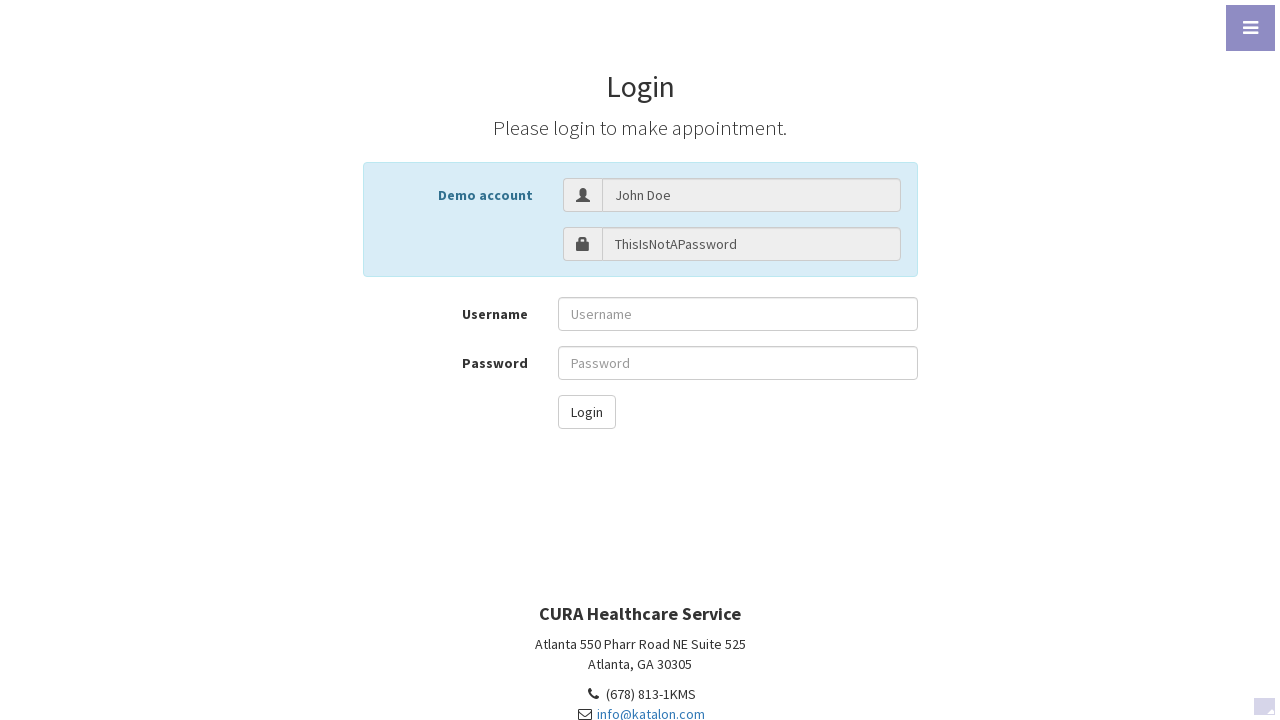

Navigated to login/profile page - URL changed to https://katalon-demo-cura.herokuapp.com/profile.php#login
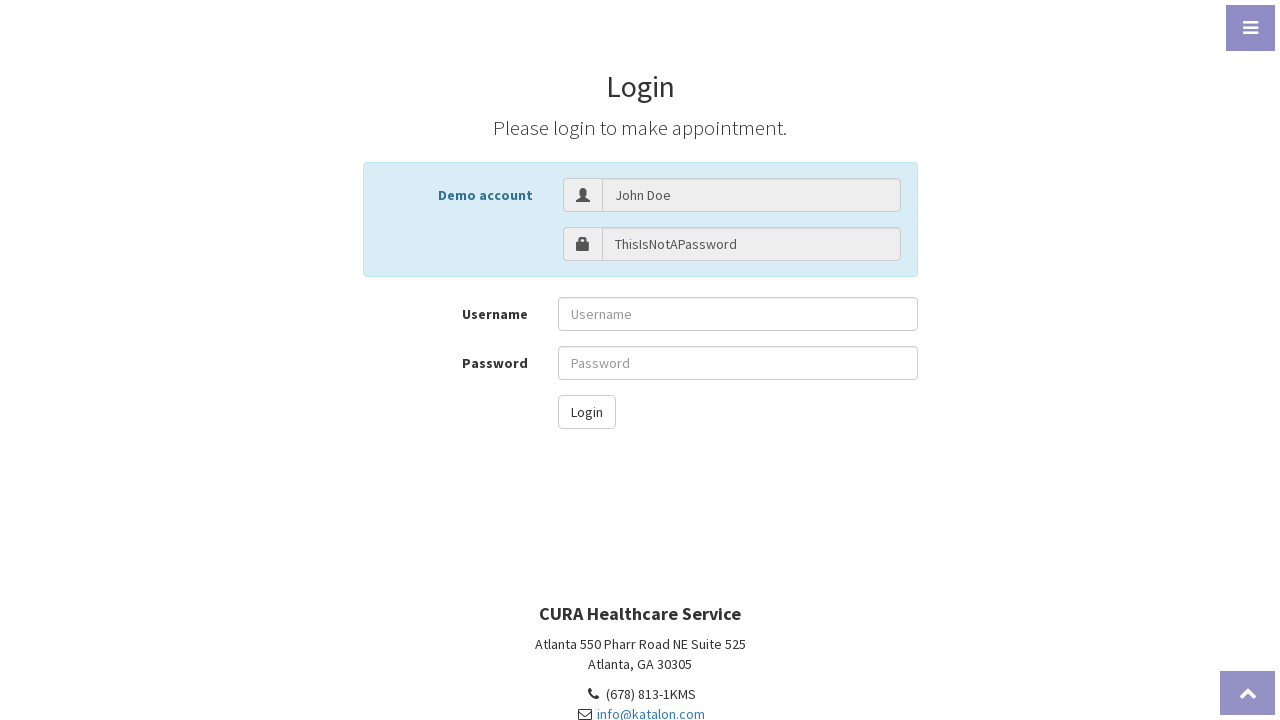

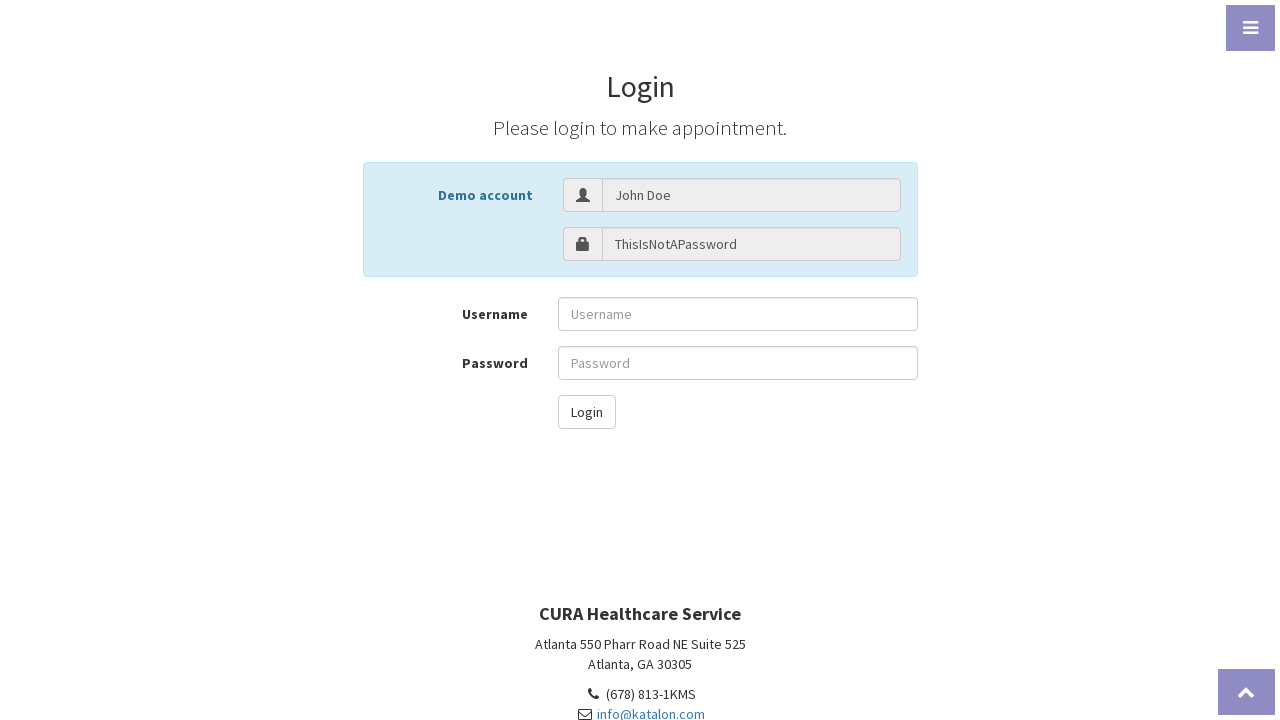